Tests an e-commerce grocery store by searching for products containing "ca", verifying 4 products are displayed, and adding specific items (including Cashews) to the cart.

Starting URL: https://rahulshettyacademy.com/seleniumPractise/#/

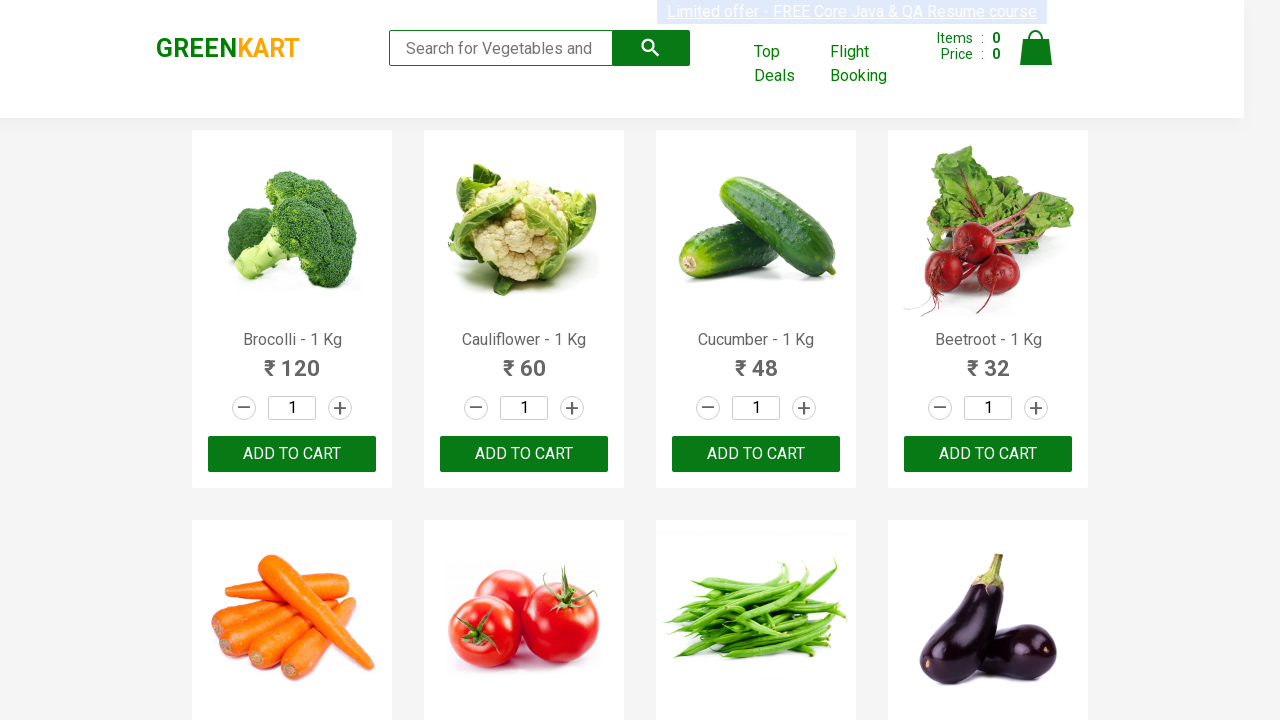

Typed 'ca' in search box to filter products on .search-keyword
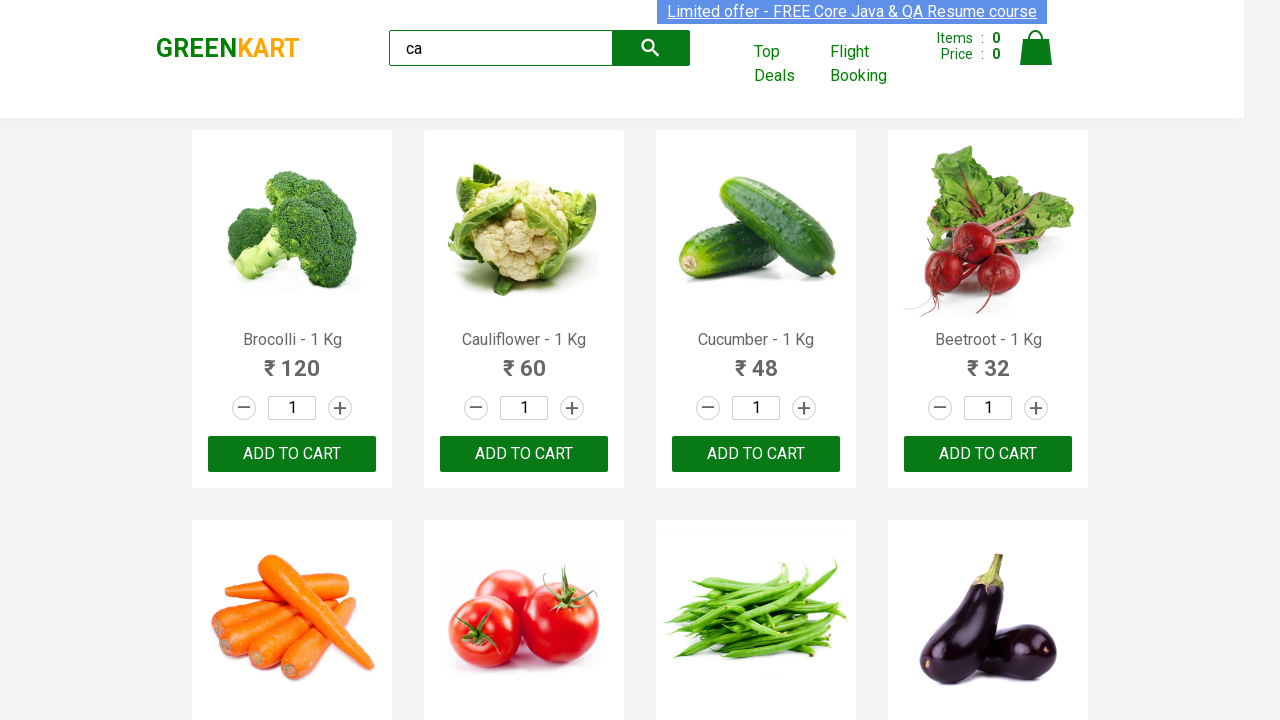

Waited 1 second for products to filter
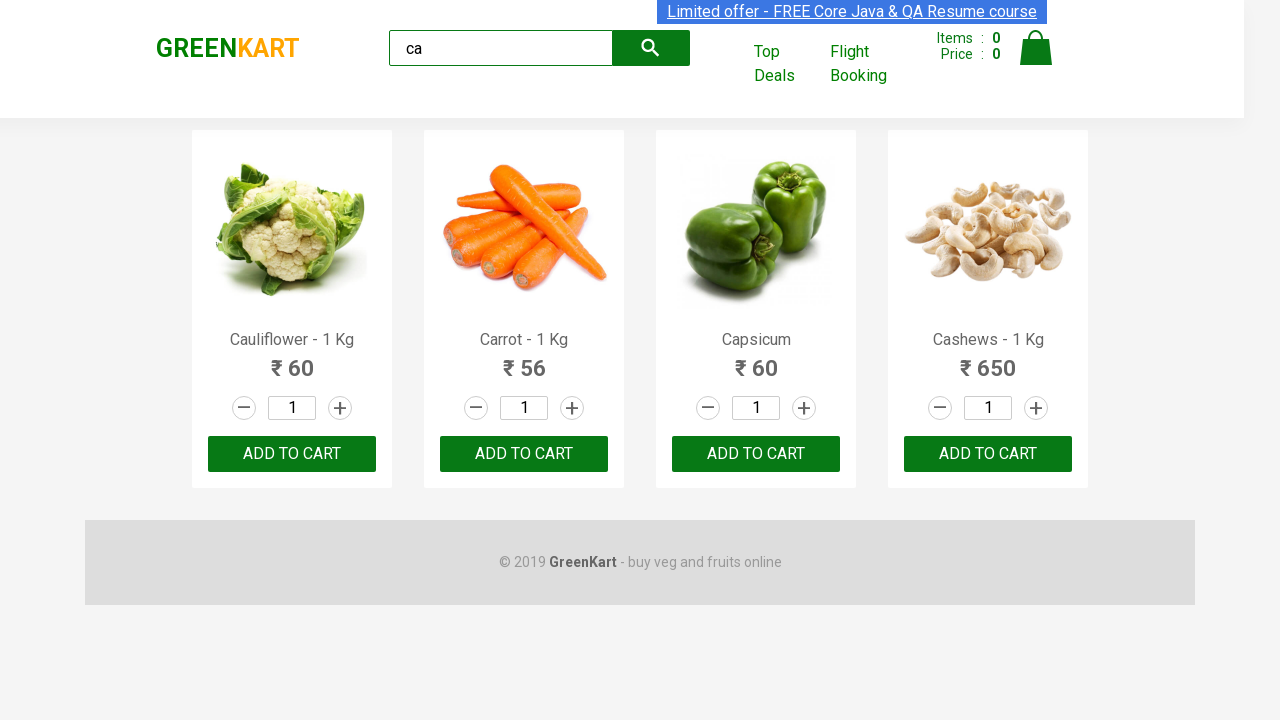

Verified first product is visible (4 products displayed)
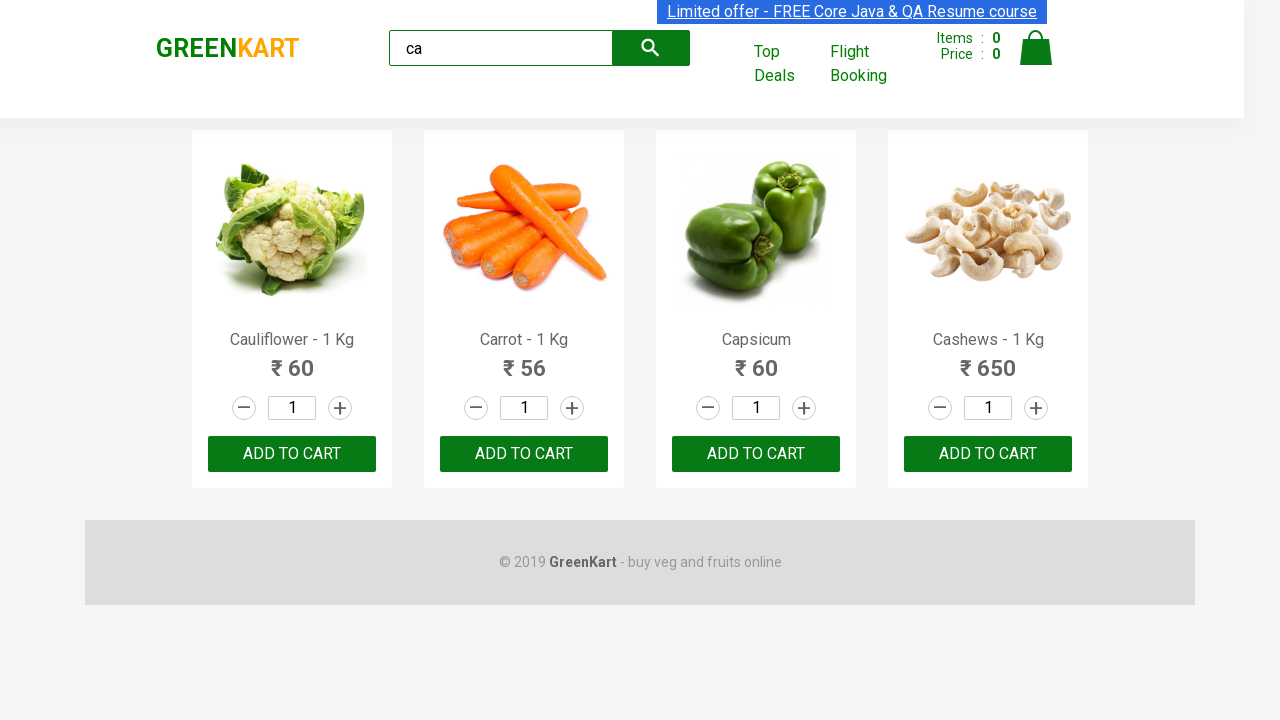

Clicked ADD TO CART on third product at (756, 454) on .products .product >> nth=2 >> text=ADD TO CART
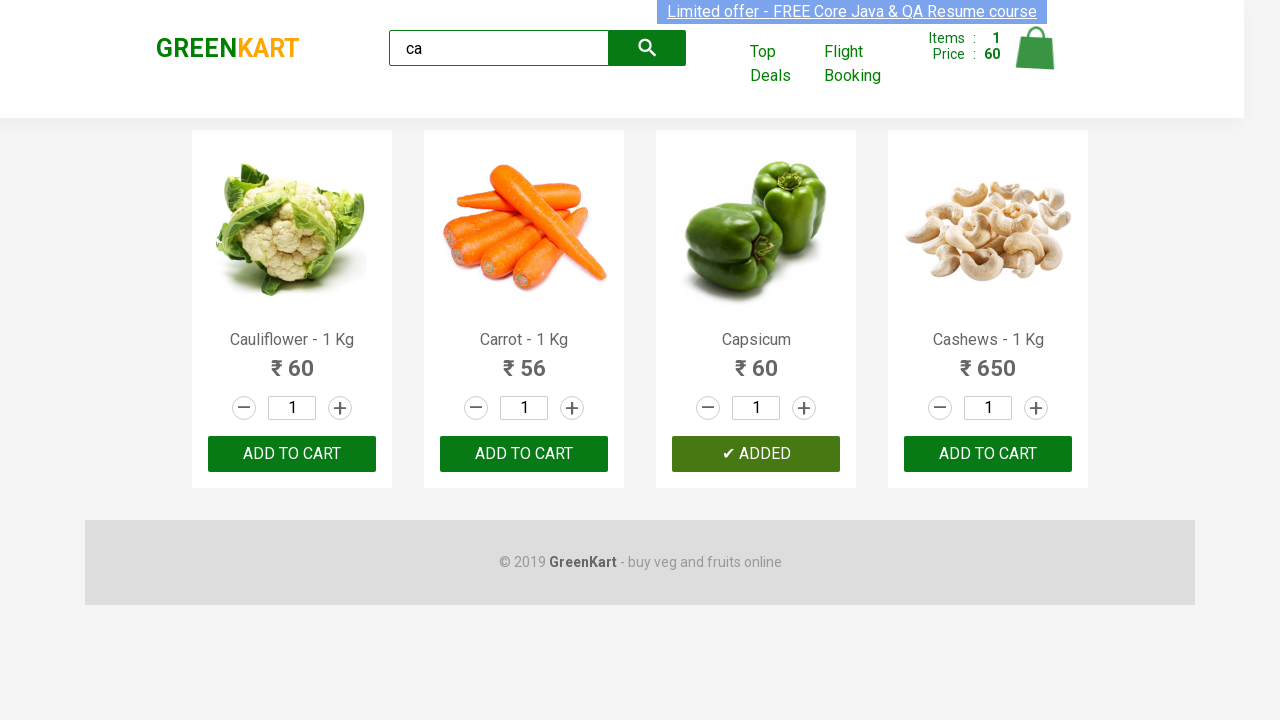

Found and clicked ADD TO CART for Cashews product at (988, 454) on .products .product >> nth=3 >> text=ADD TO CART
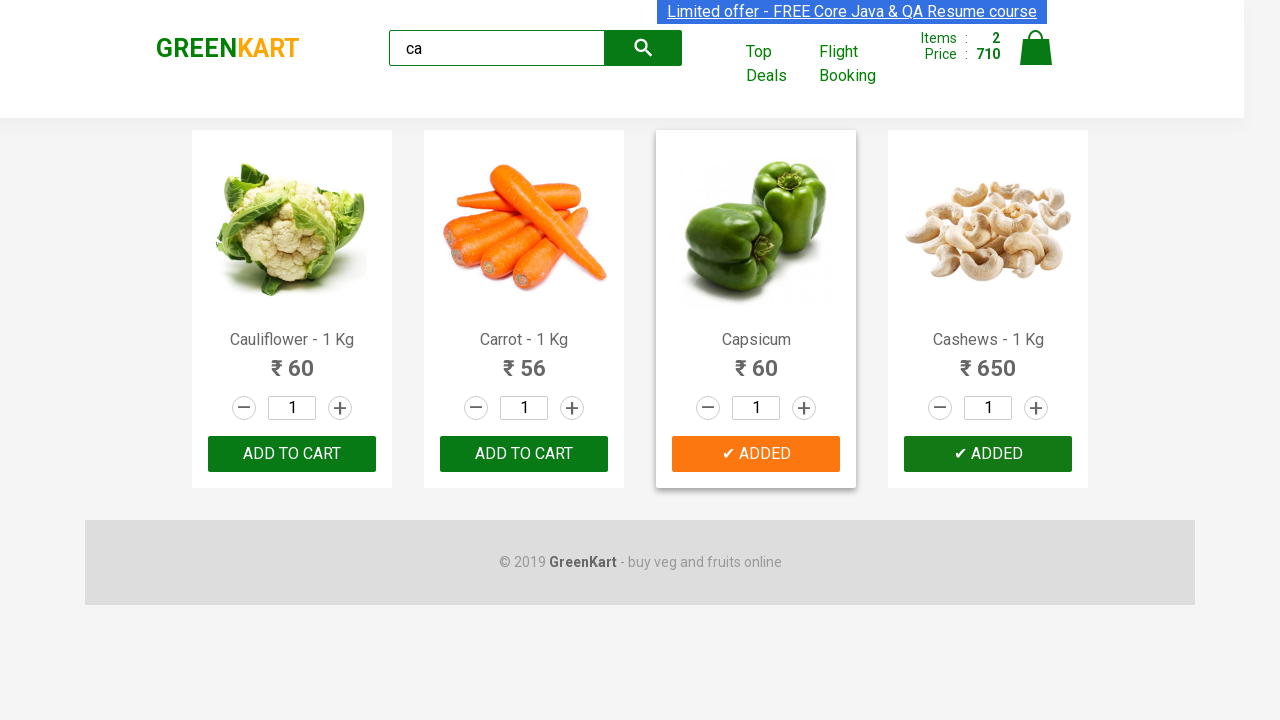

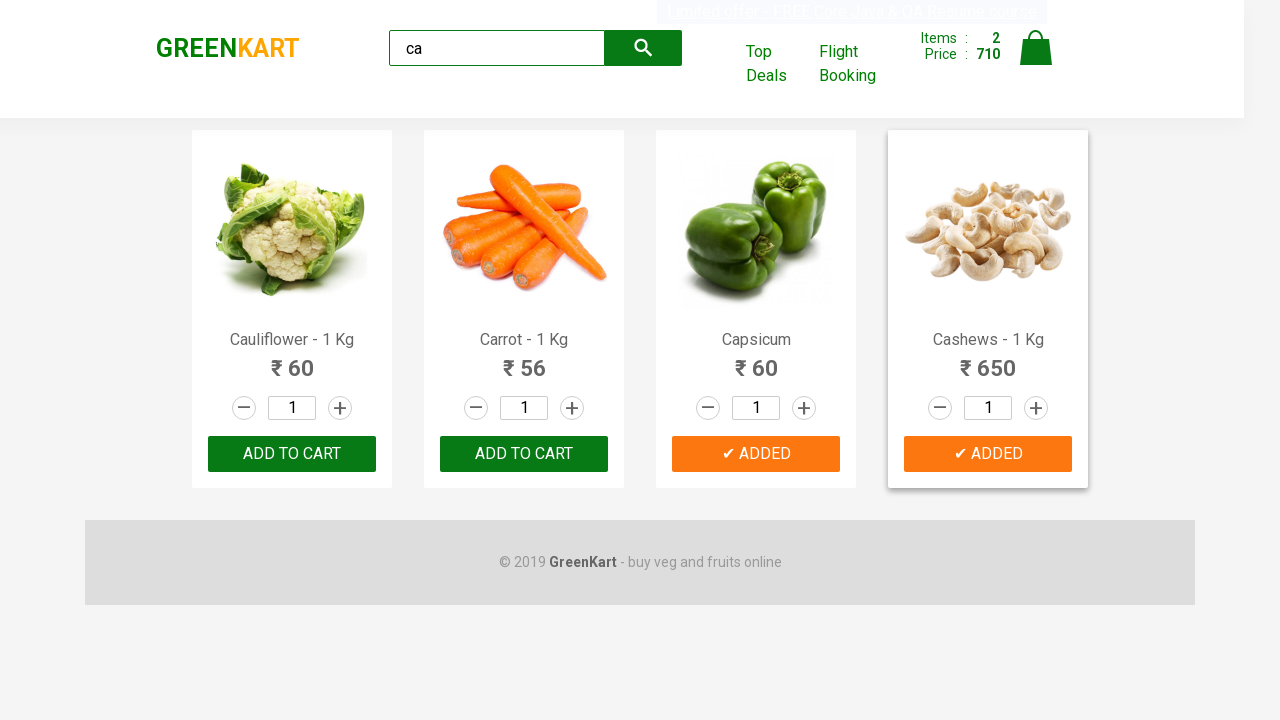